Tests JavaScript prompt interaction within an iframe by clicking a button, entering text in the alert dialog, and accepting it

Starting URL: https://www.w3schools.com/js/tryit.asp?filename=tryjs_prompt

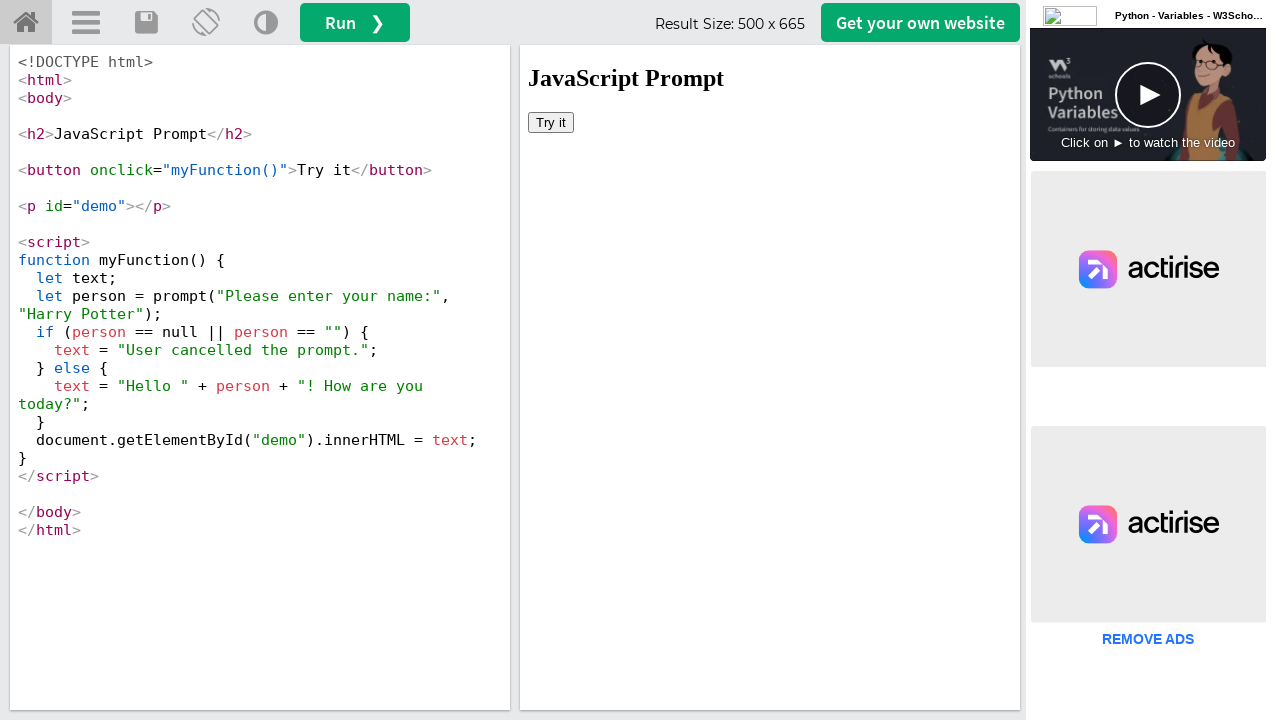

Switched to iframeResult frame containing the demo
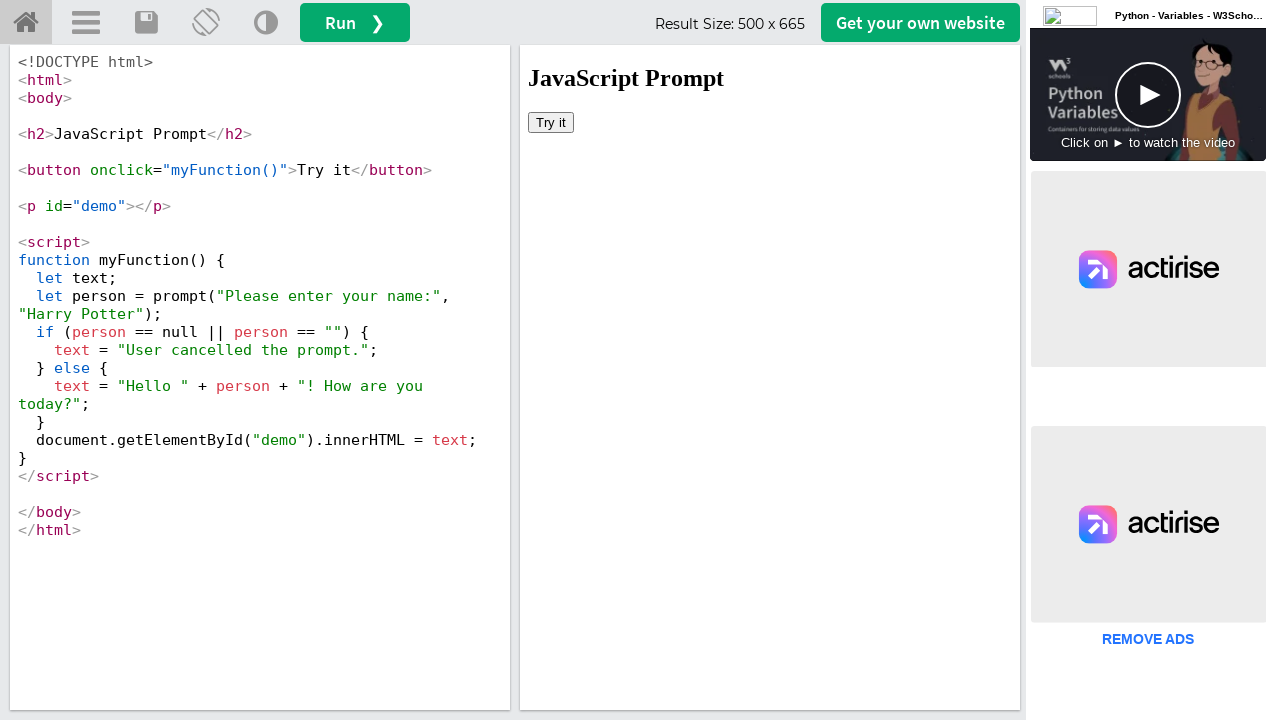

Clicked 'Try it' button to trigger JavaScript prompt at (551, 122) on xpath=//button[text()='Try it']
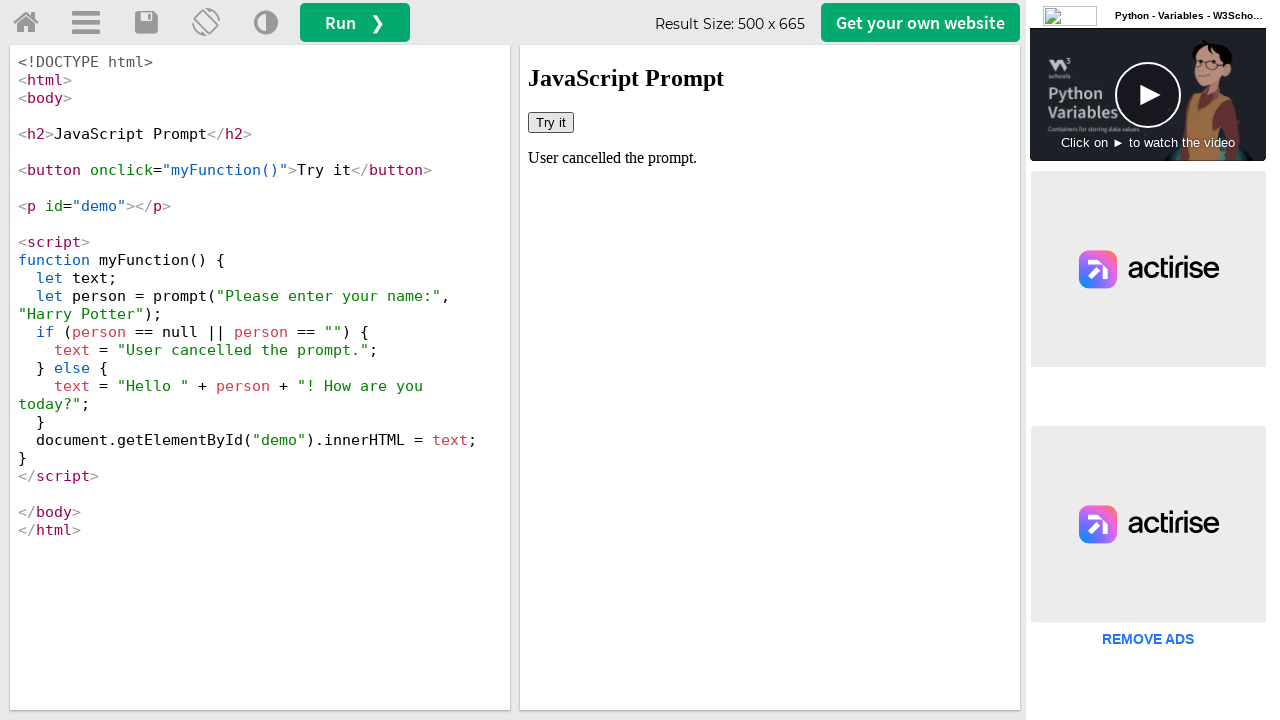

Set up dialog handler to accept prompt with text 'Reema'
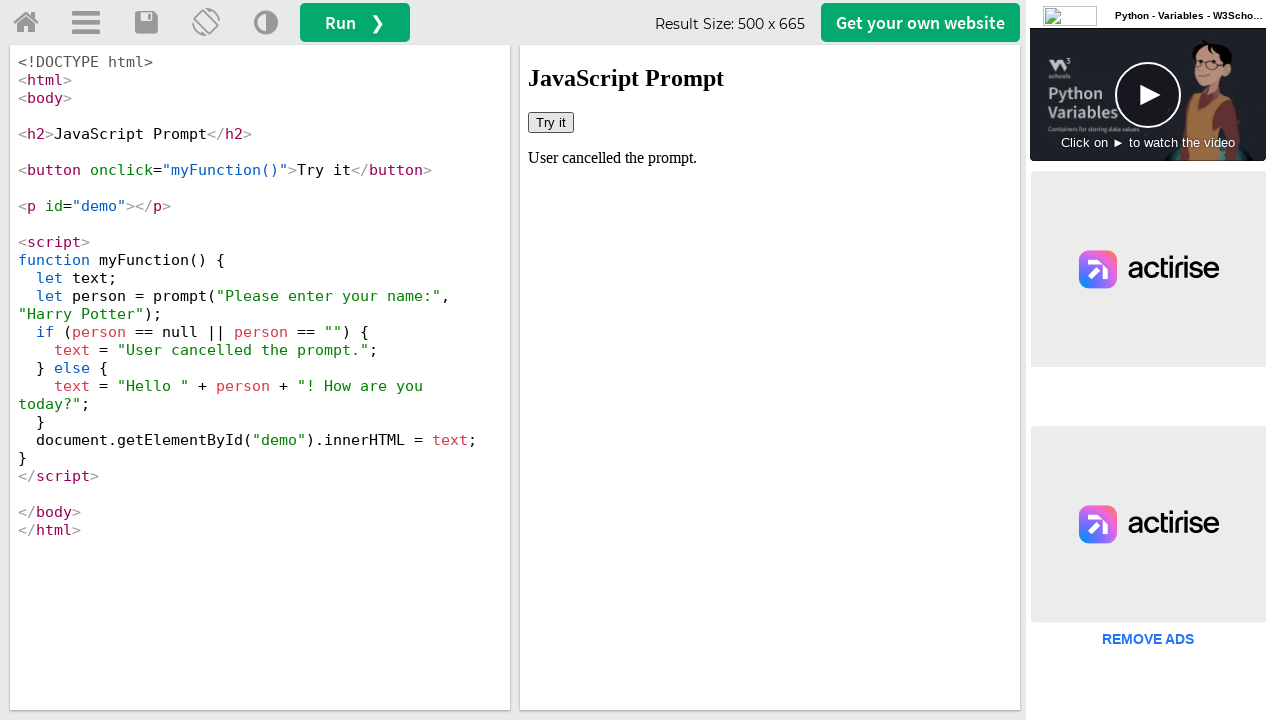

Waited for result element #demo to appear
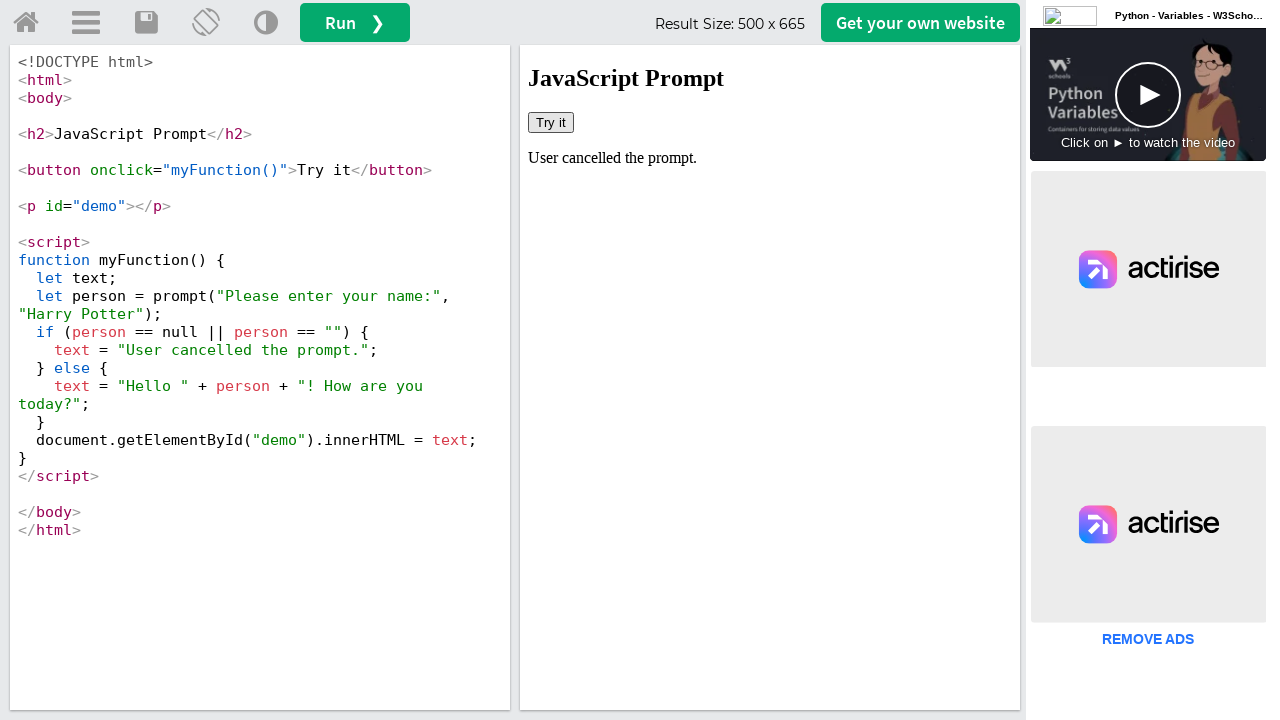

Retrieved text content from #demo element for validation
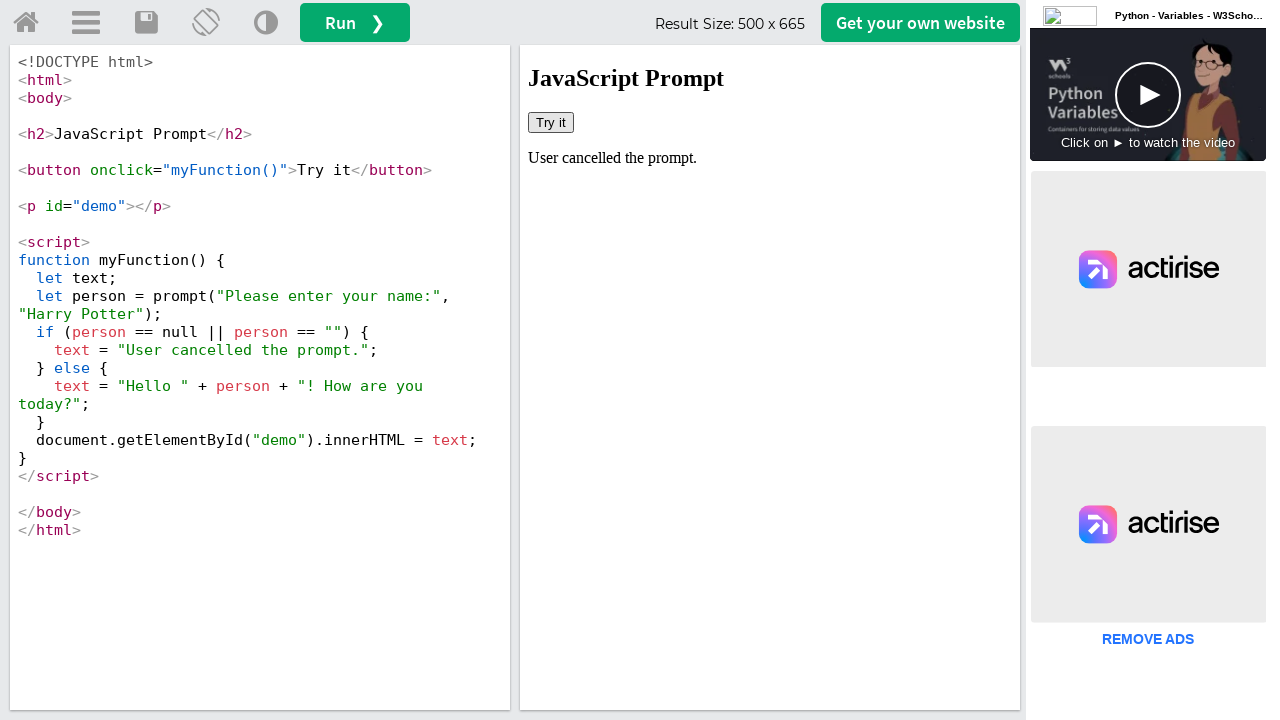

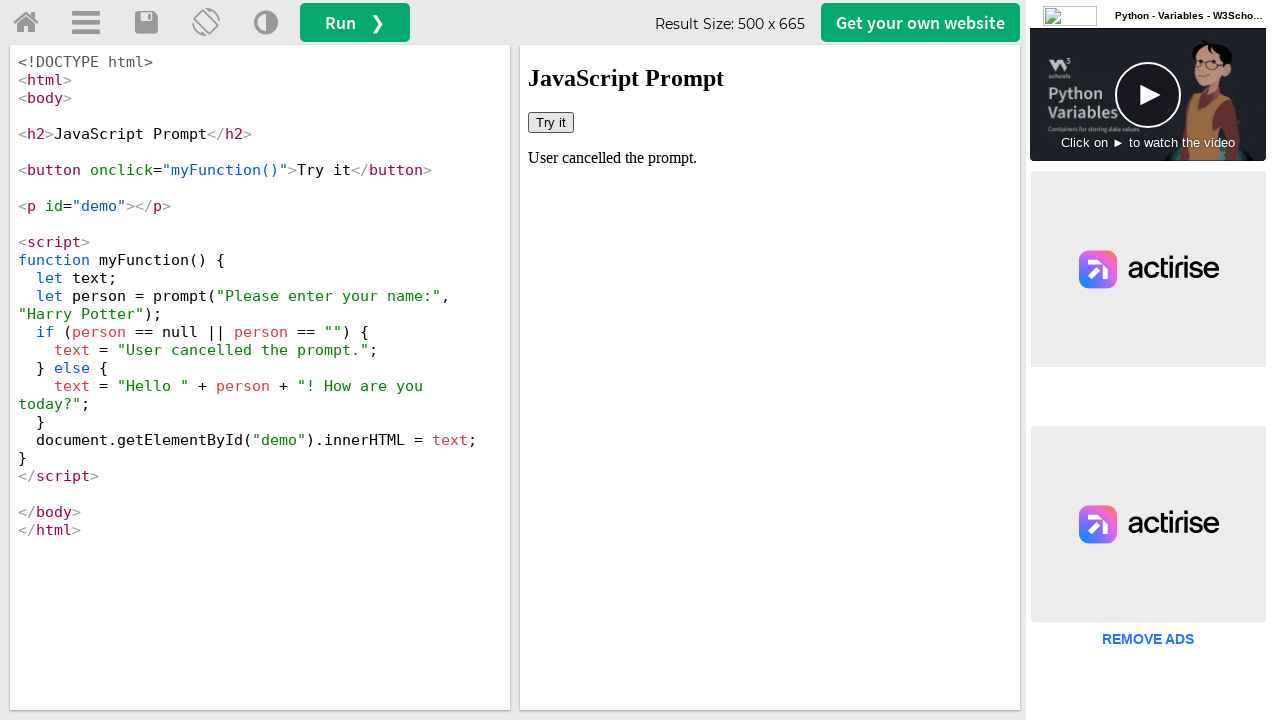